Tests that edits are saved when the edit field loses focus (blur event)

Starting URL: https://demo.playwright.dev/todomvc

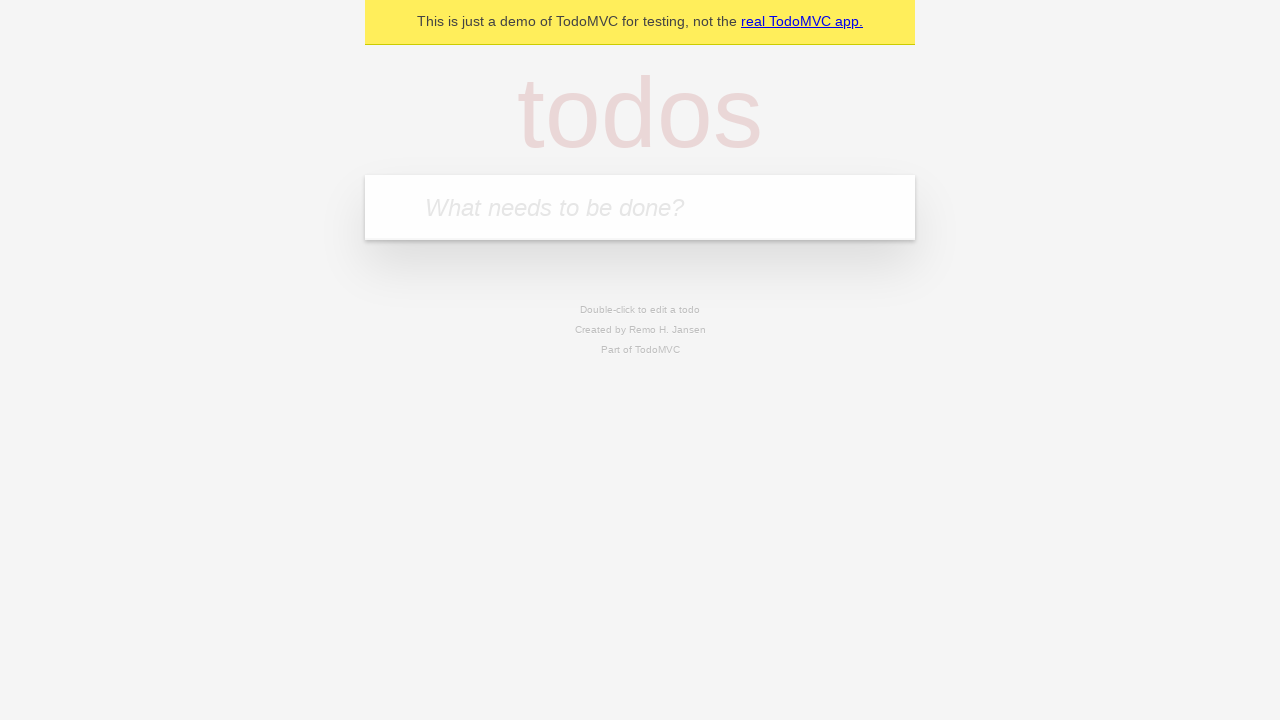

Filled todo input with 'buy some cheese' on internal:attr=[placeholder="What needs to be done?"i]
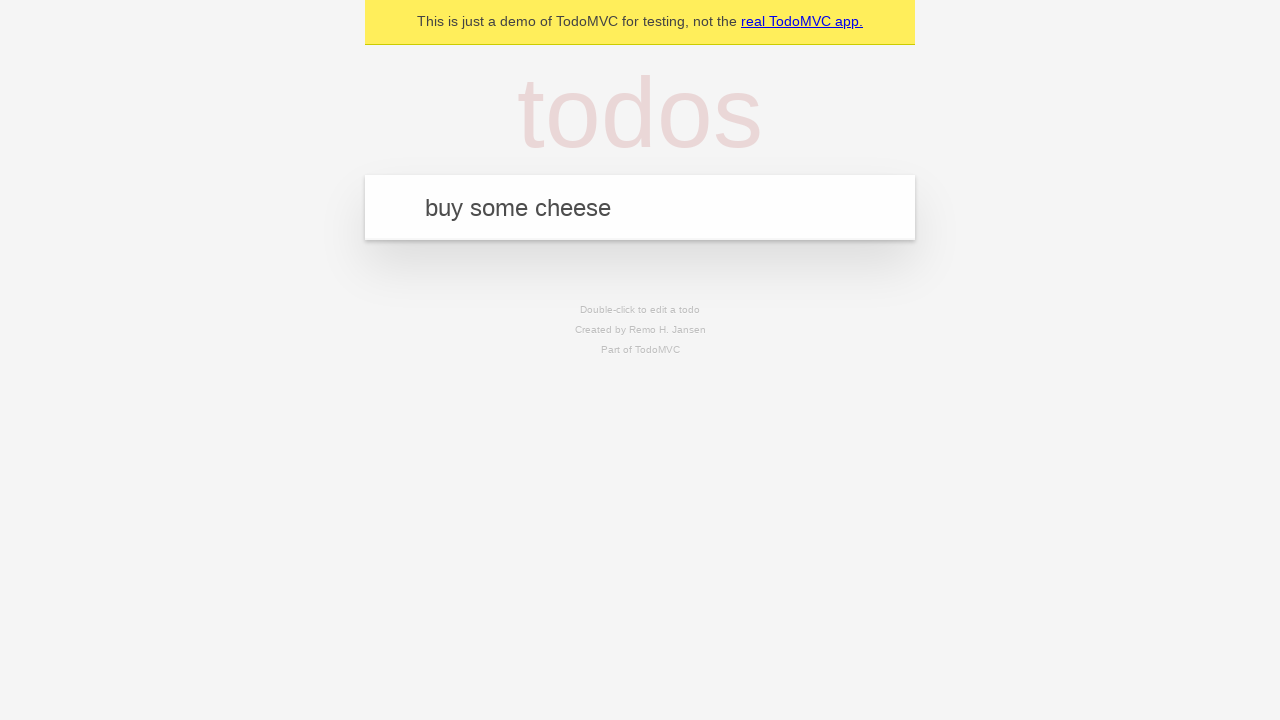

Pressed Enter to create first todo item on internal:attr=[placeholder="What needs to be done?"i]
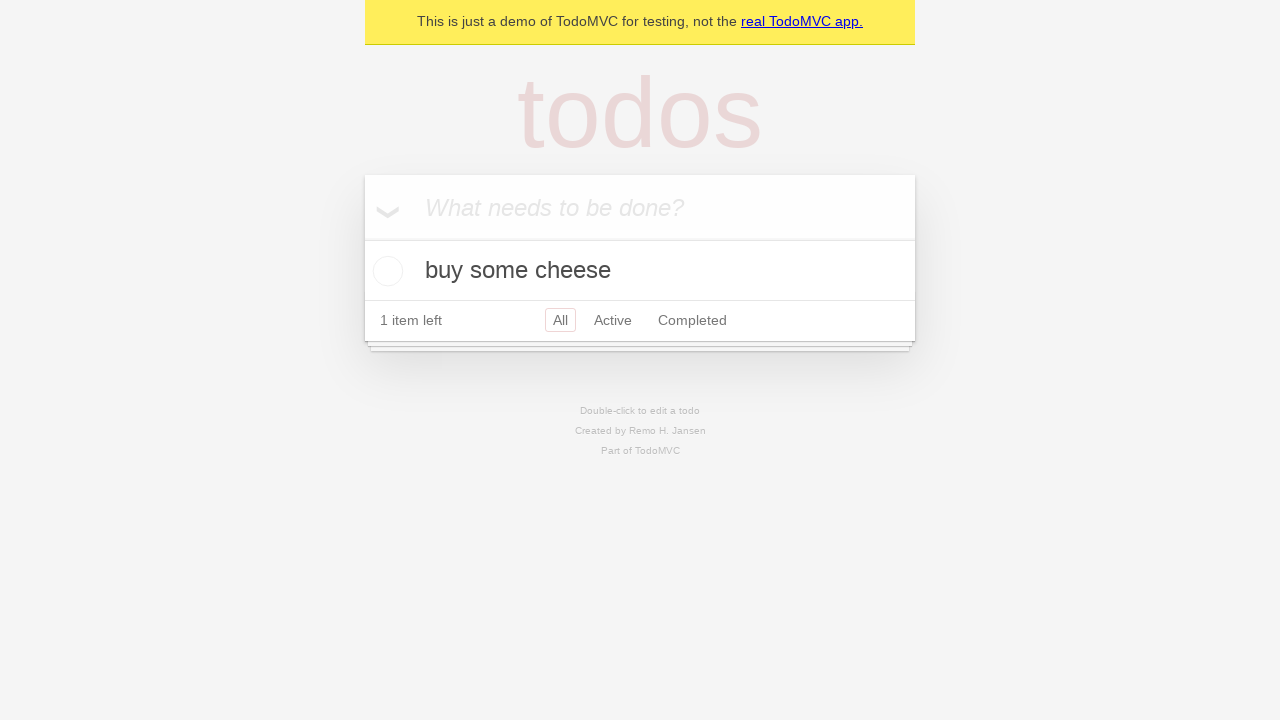

Filled todo input with 'feed the cat' on internal:attr=[placeholder="What needs to be done?"i]
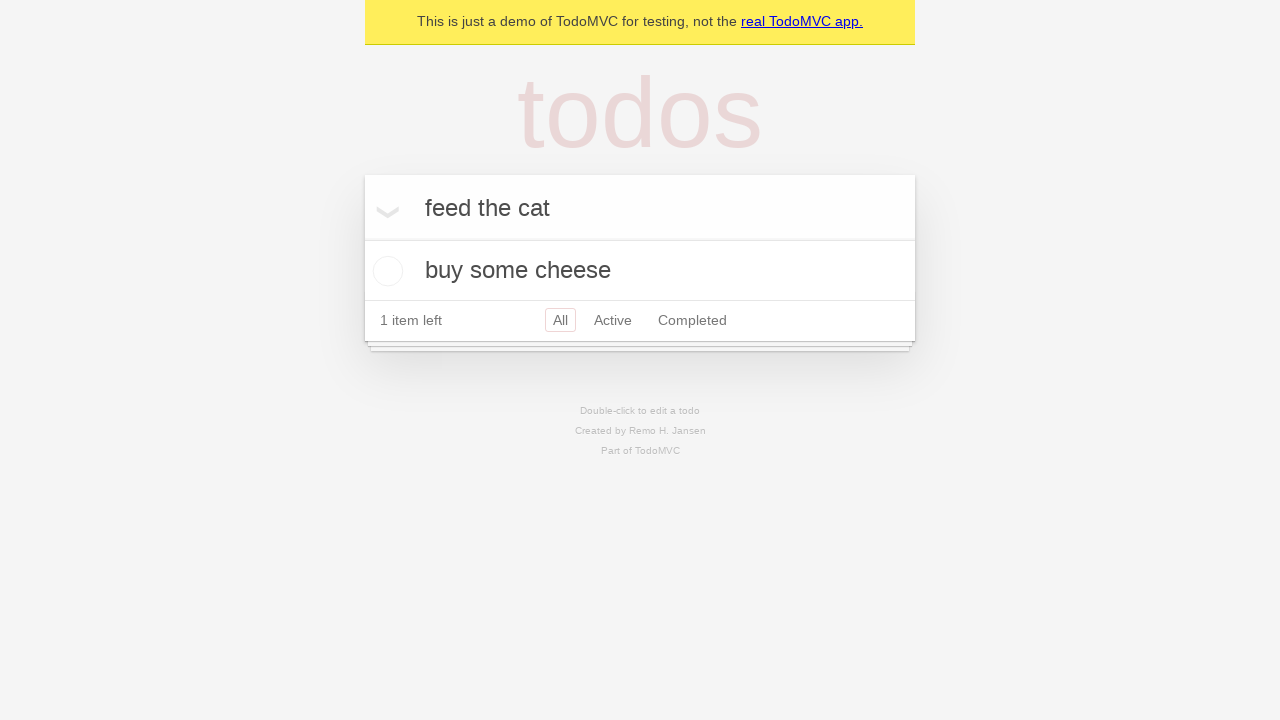

Pressed Enter to create second todo item on internal:attr=[placeholder="What needs to be done?"i]
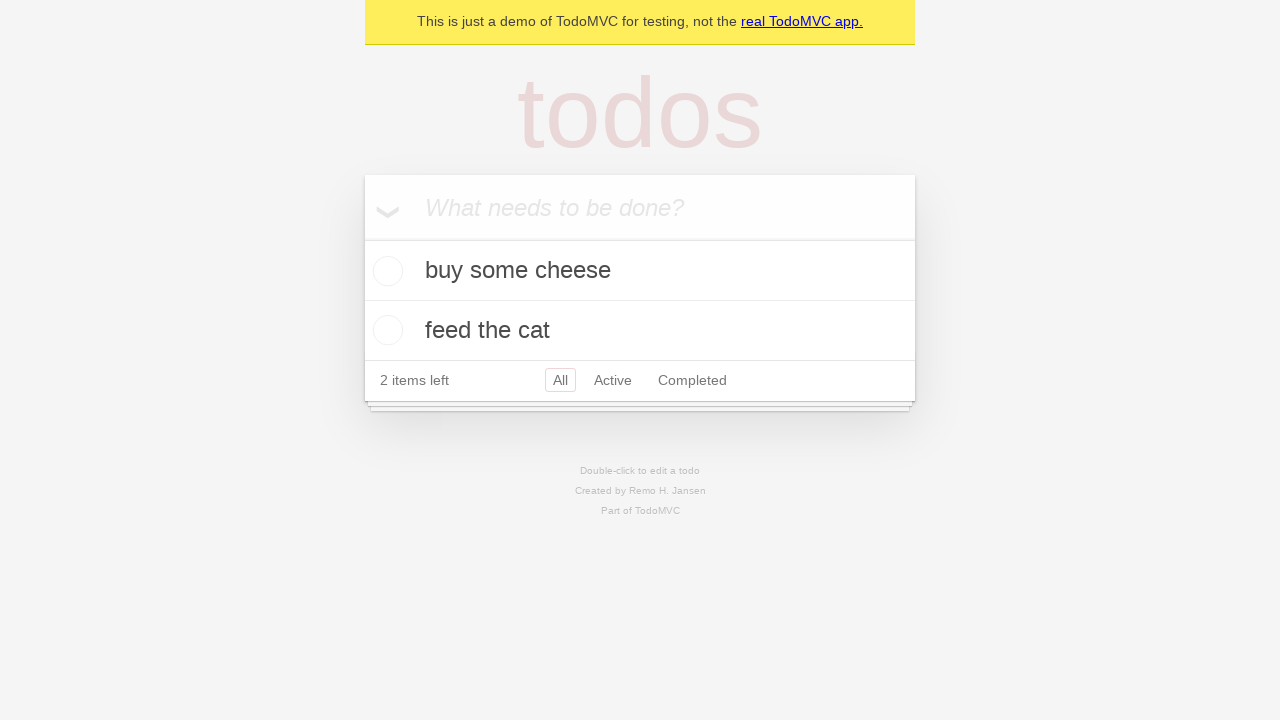

Filled todo input with 'book a doctors appointment' on internal:attr=[placeholder="What needs to be done?"i]
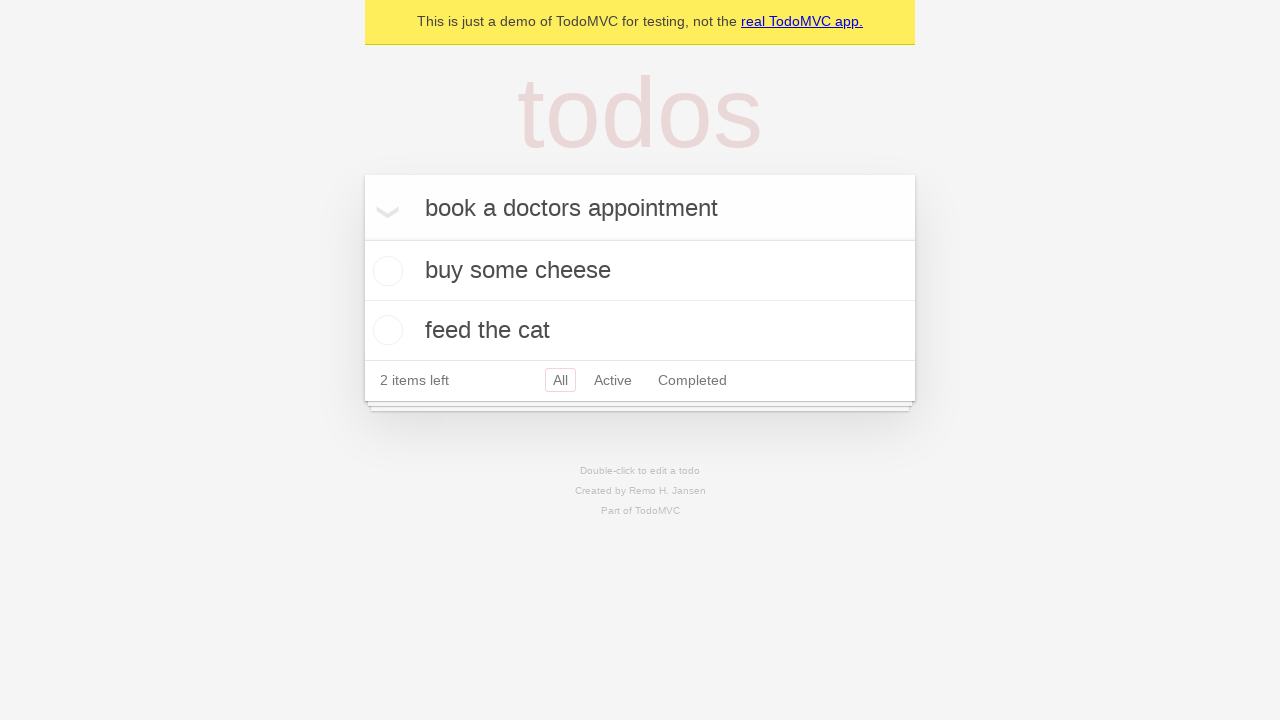

Pressed Enter to create third todo item on internal:attr=[placeholder="What needs to be done?"i]
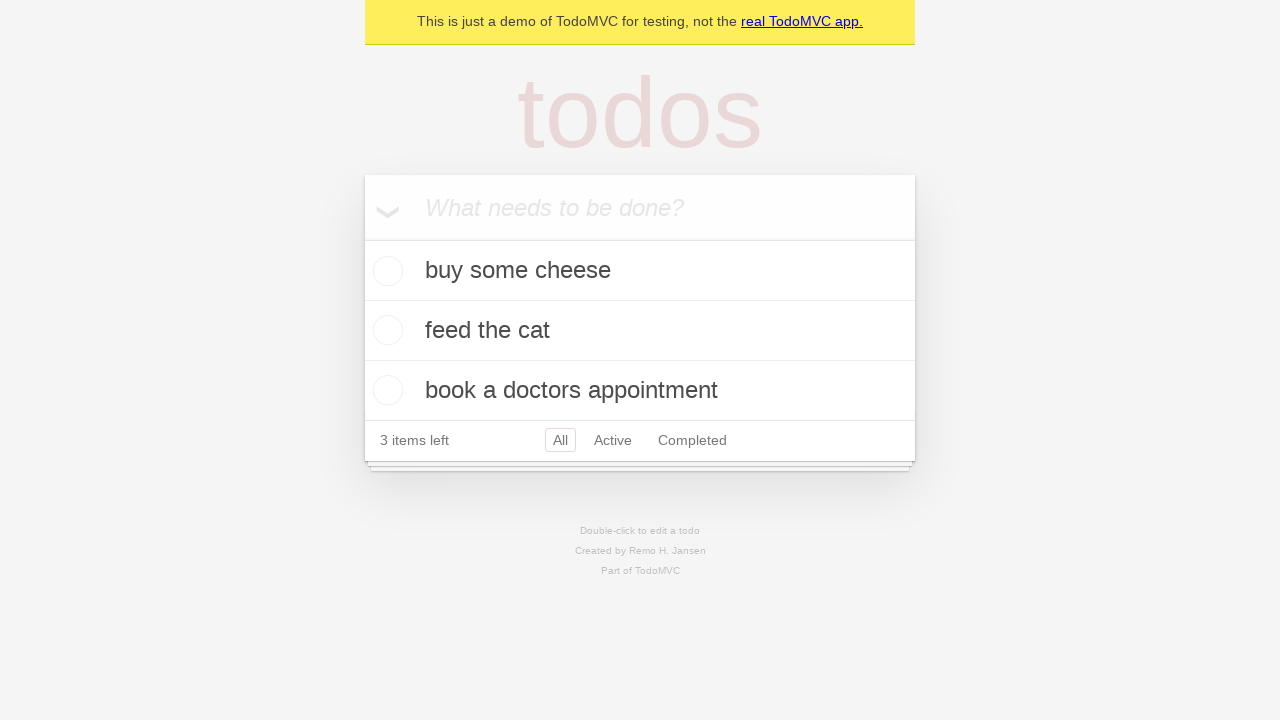

Double-clicked second todo item to enter edit mode at (640, 331) on internal:testid=[data-testid="todo-item"s] >> nth=1
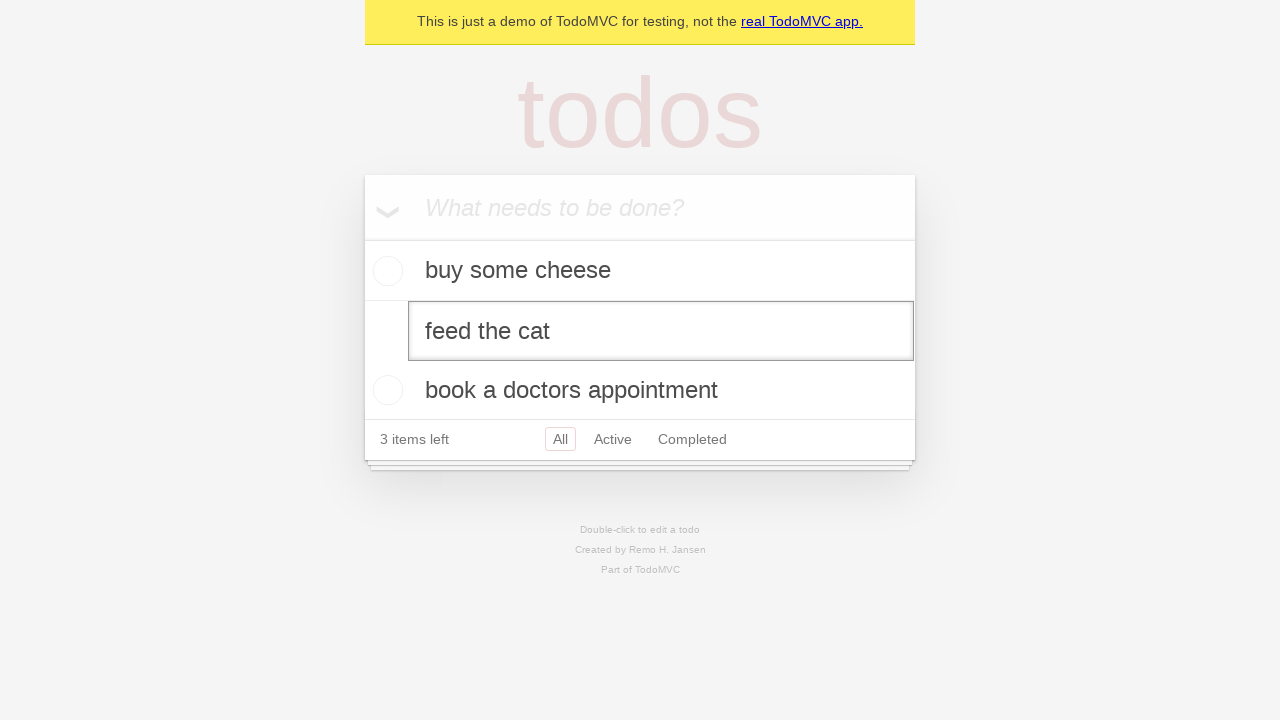

Filled edit field with new text 'buy some sausages' on internal:testid=[data-testid="todo-item"s] >> nth=1 >> internal:role=textbox[nam
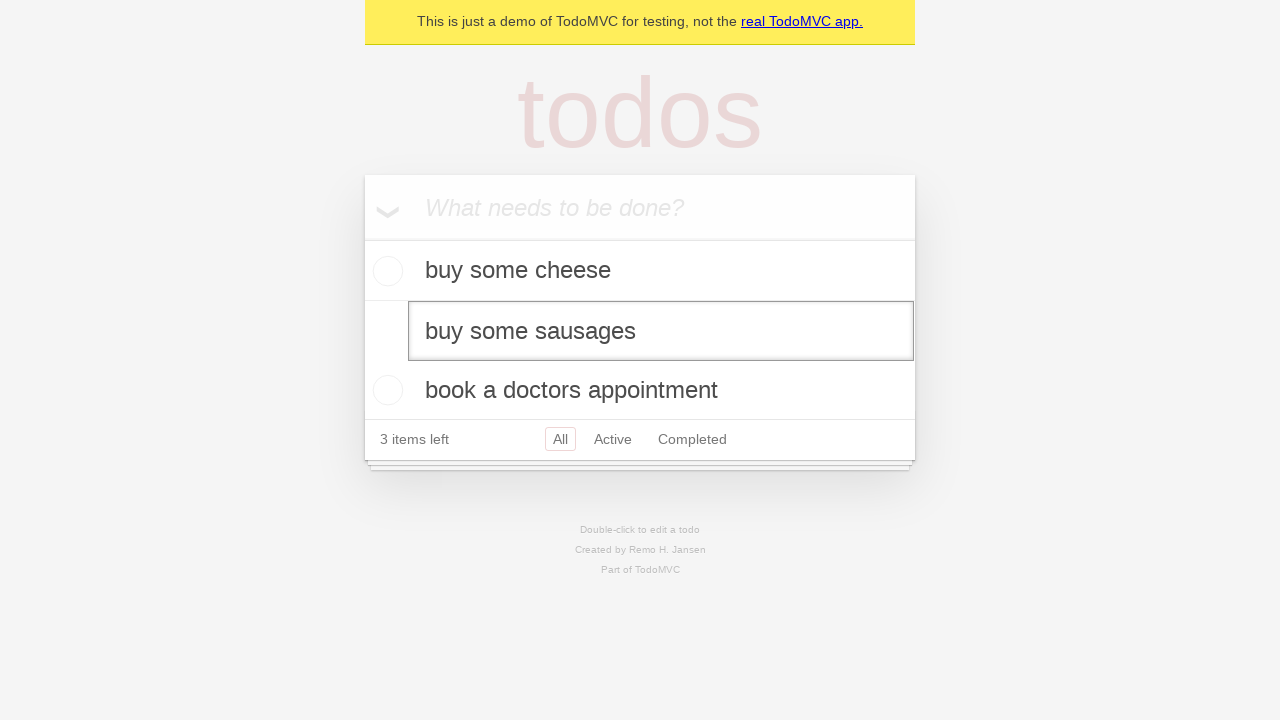

Dispatched blur event to save edits
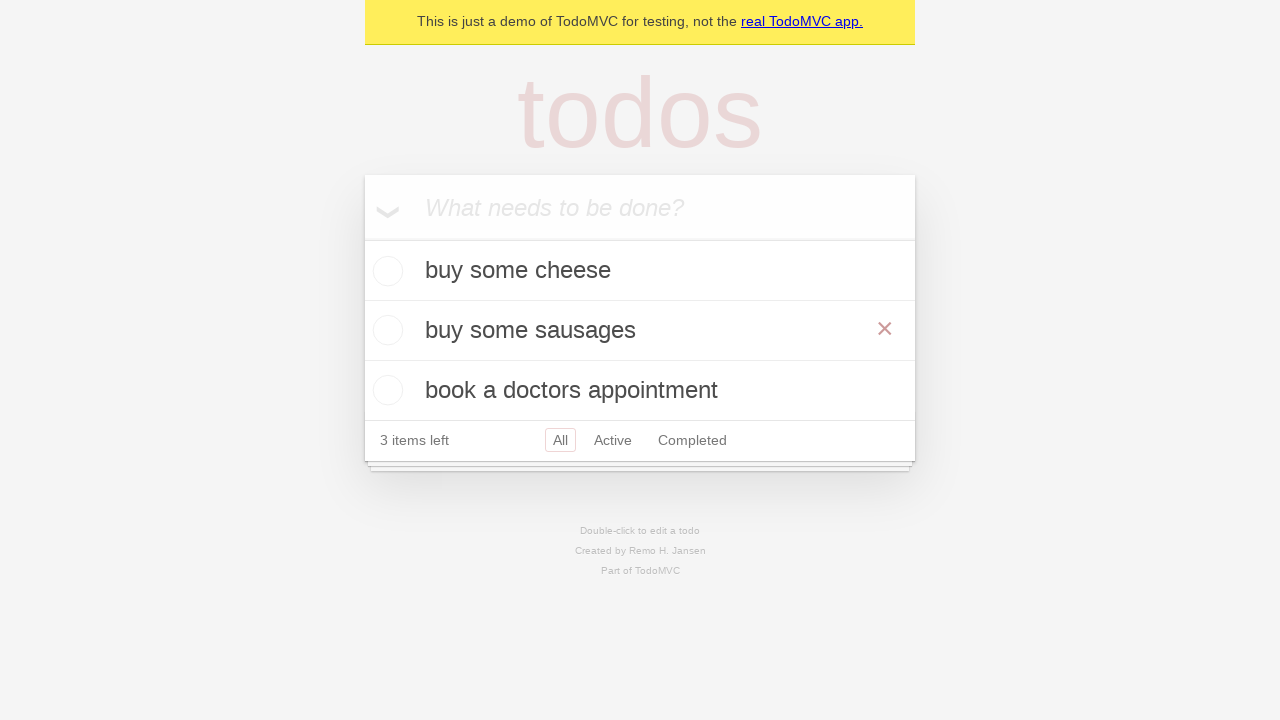

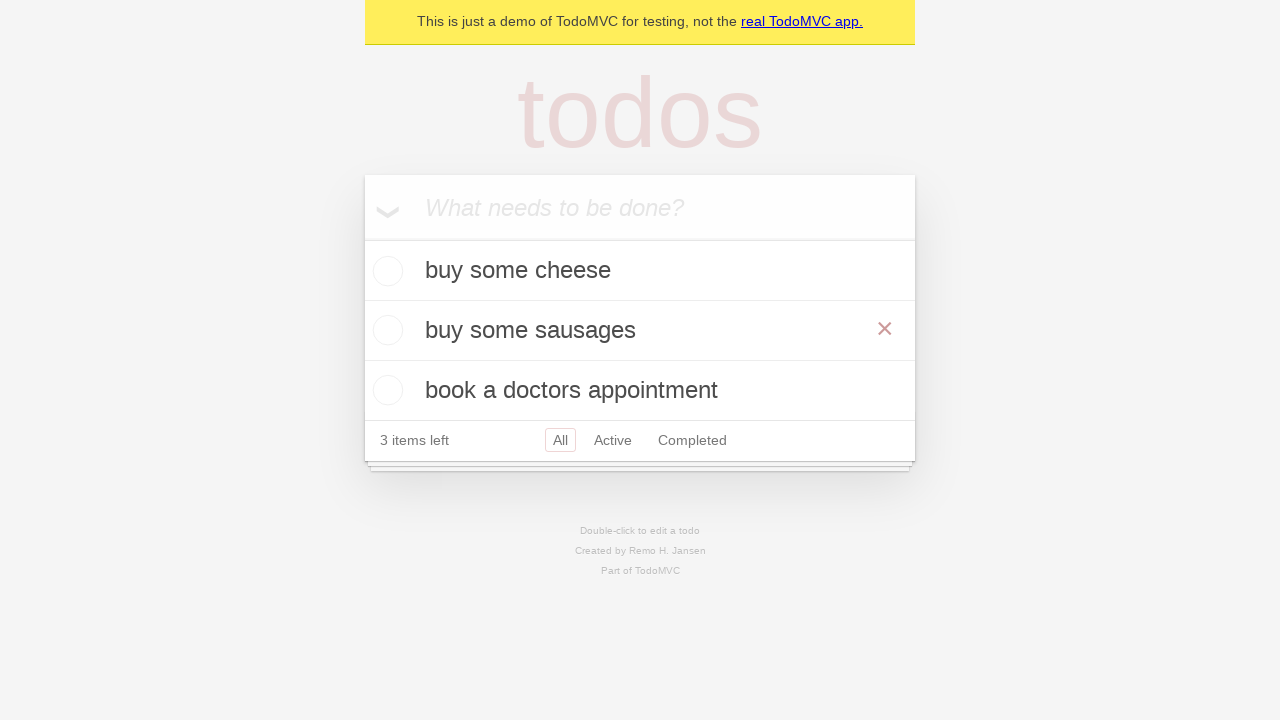